Tests the Contact form by filling in fields and submitting, expecting a thank you alert

Starting URL: https://www.demoblaze.com/

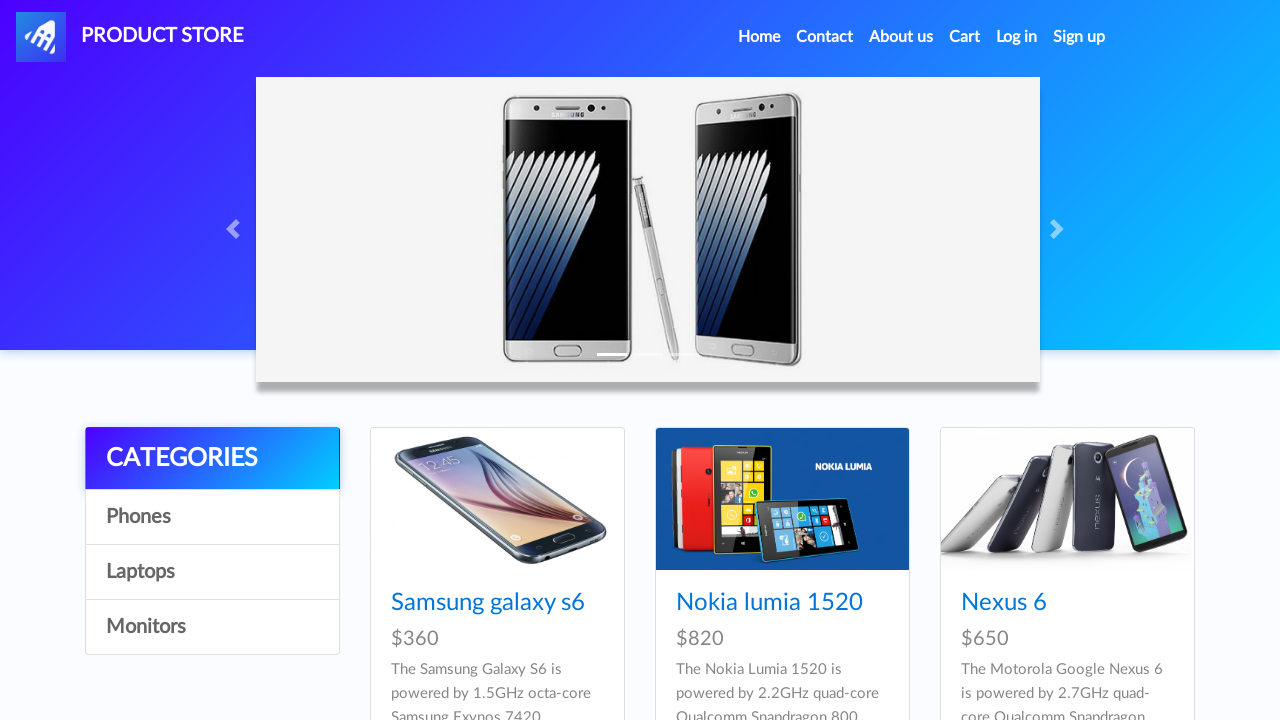

Clicked Contact link in navbar at (825, 37) on #navbarExample a.nav-link:text('Contact')
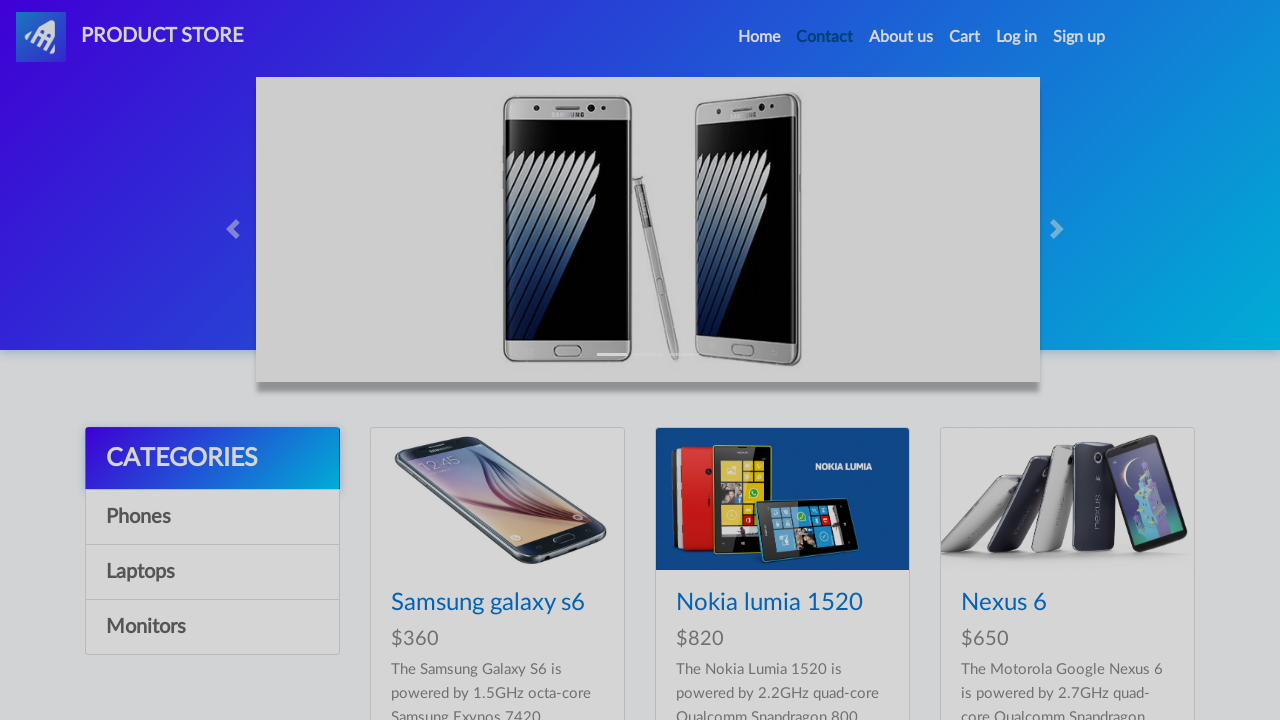

Contact modal appeared with email field visible
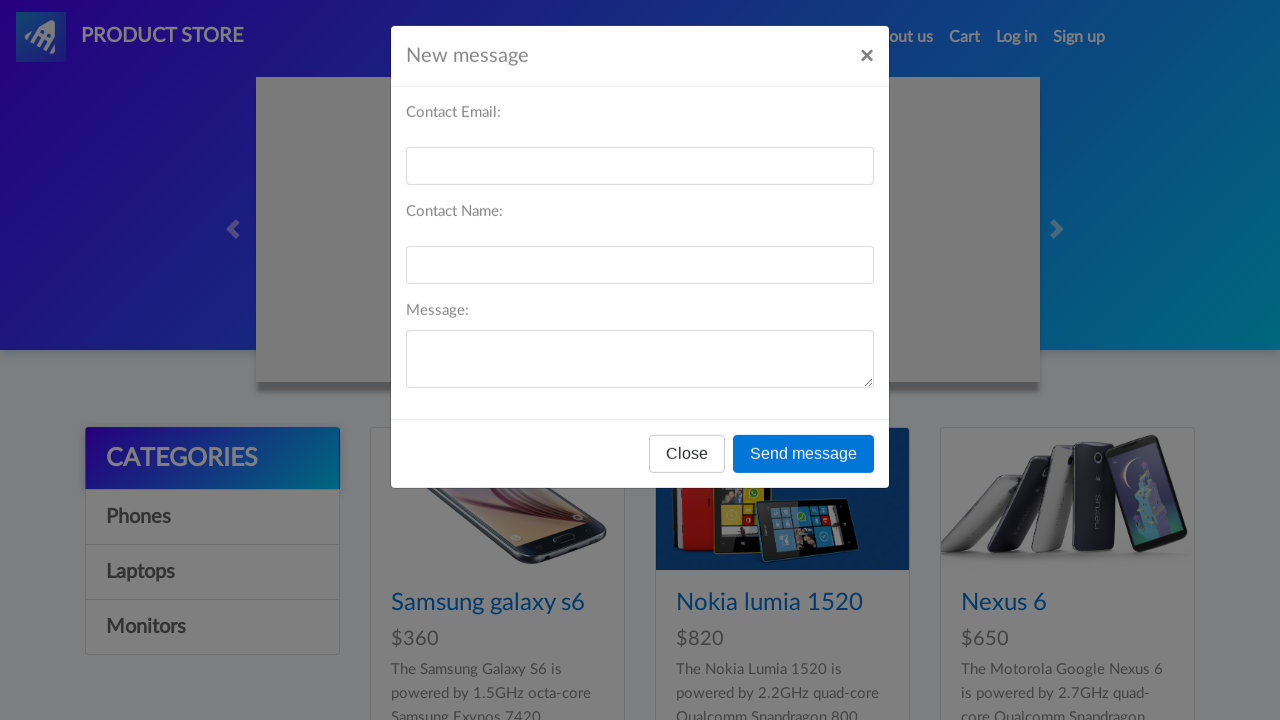

Filled email field with 'testcontact@example.com' on #recipient-email
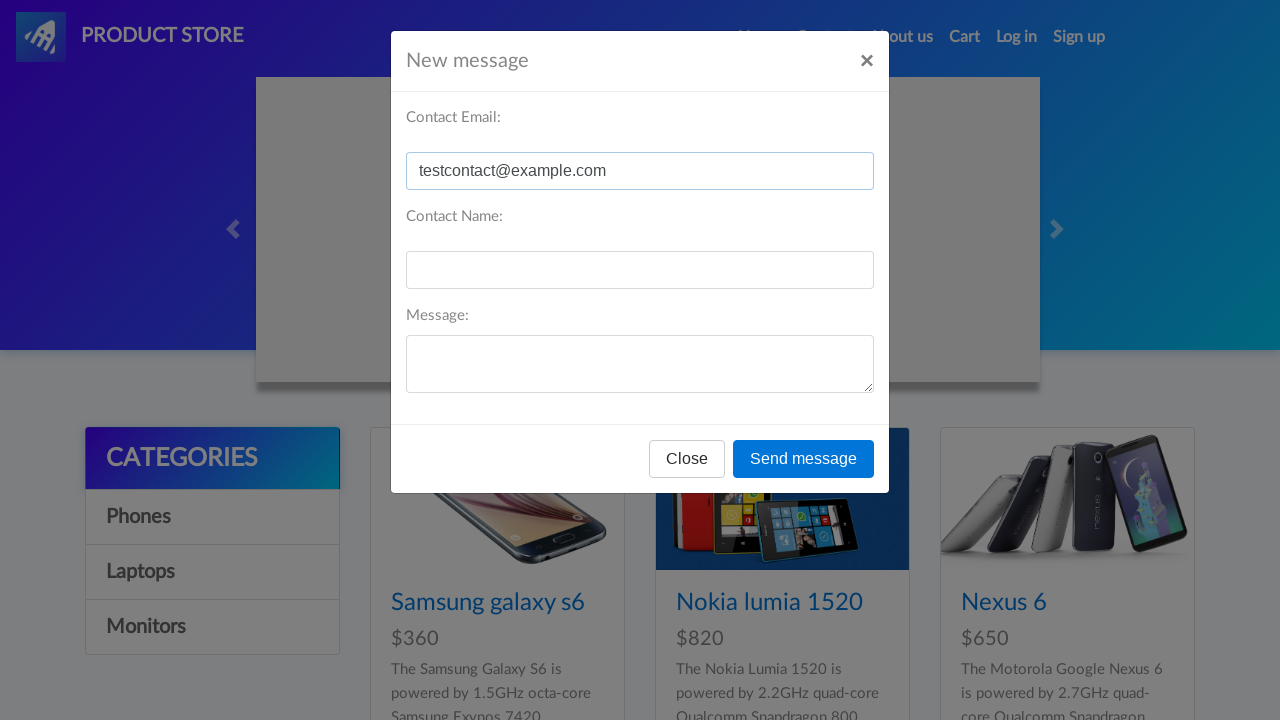

Filled name field with 'TestUser' on #recipient-name
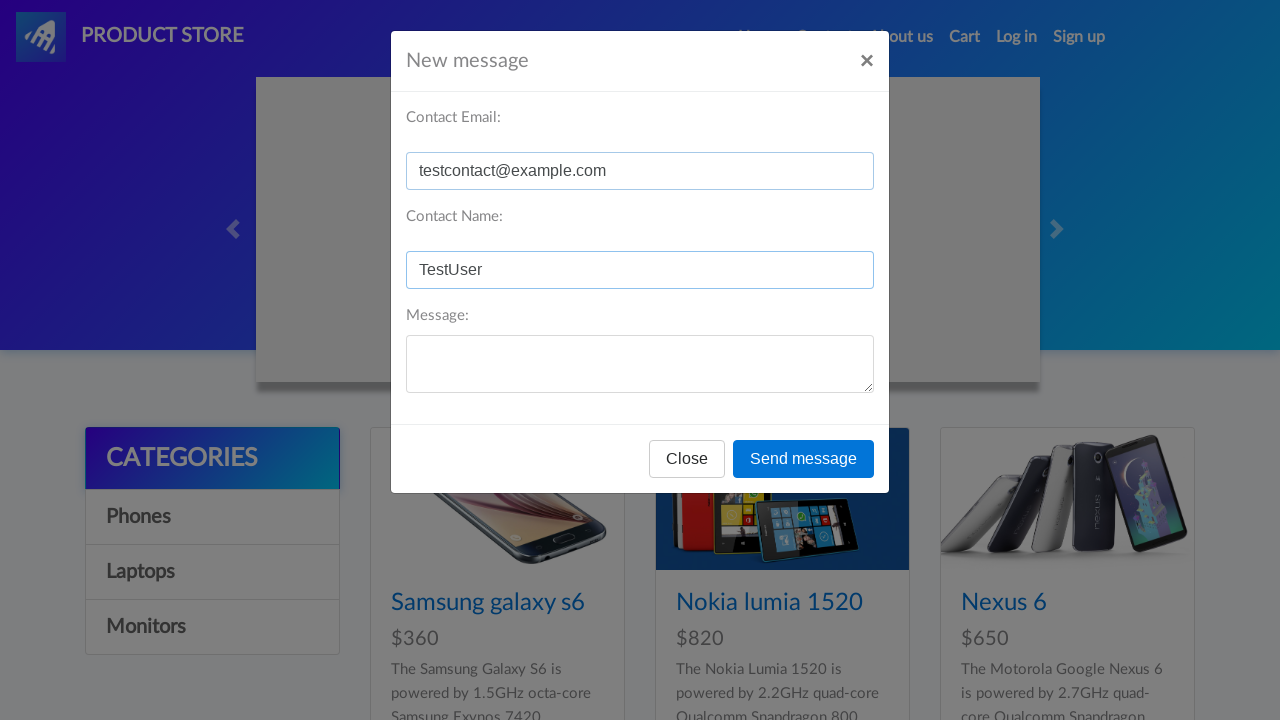

Filled message field with 'Hello, this is a test message' on #message-text
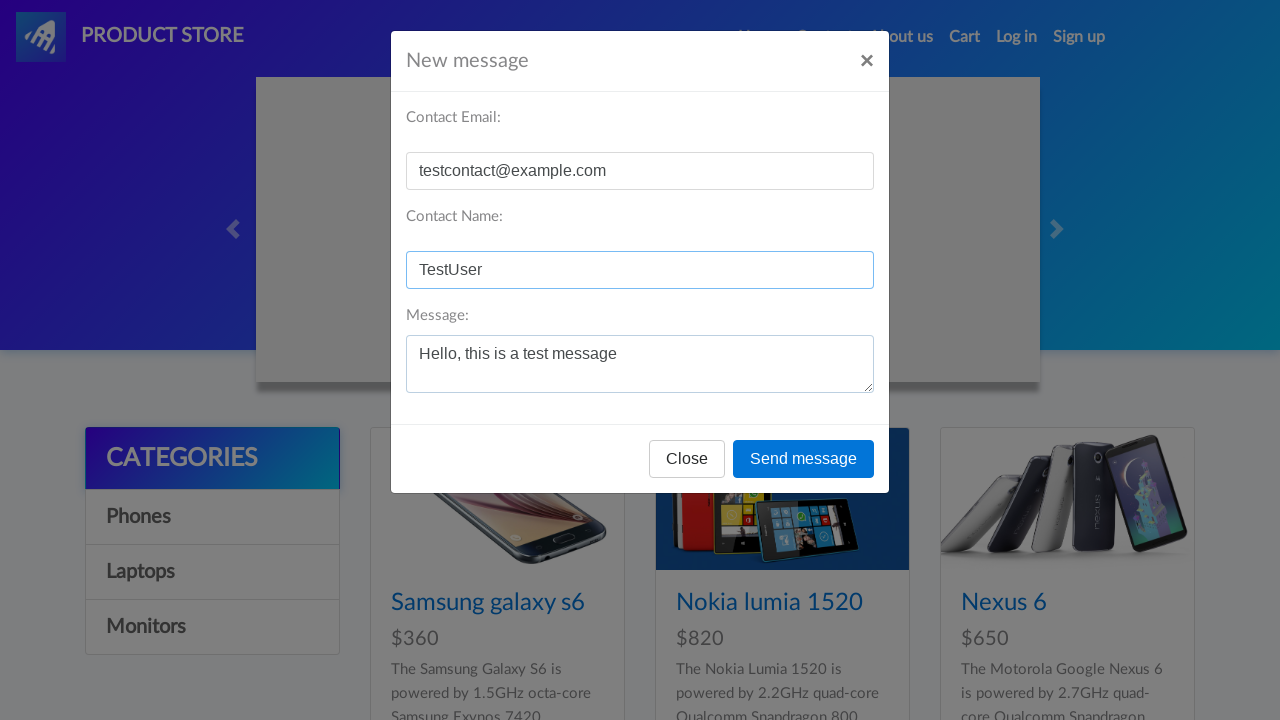

Clicked send button to submit contact form at (804, 459) on button[onclick='send()']
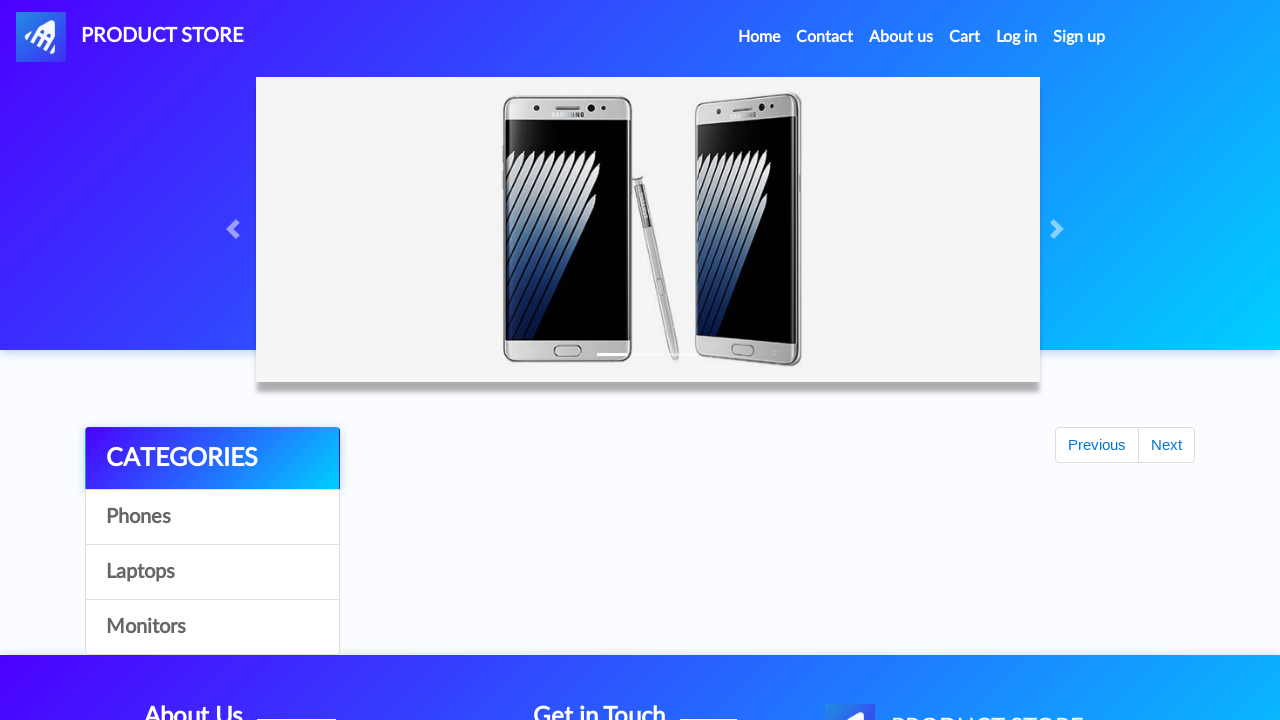

Thank you message alert appeared and was accepted
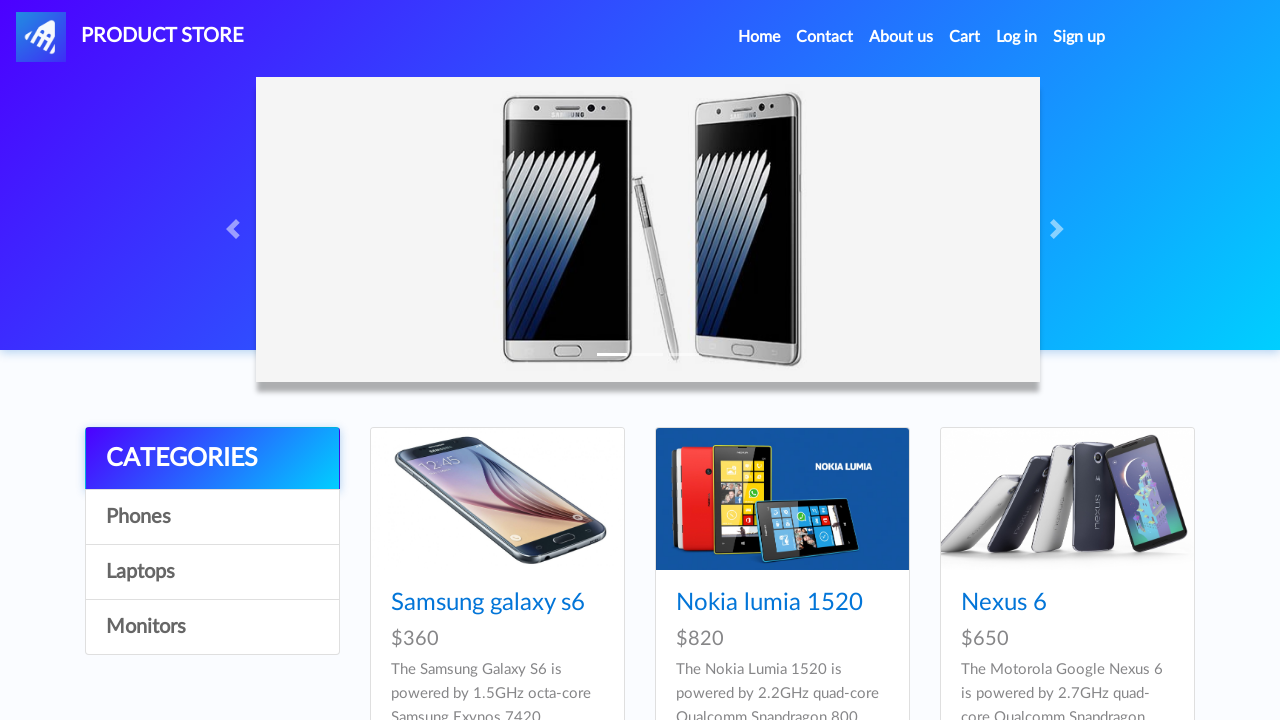

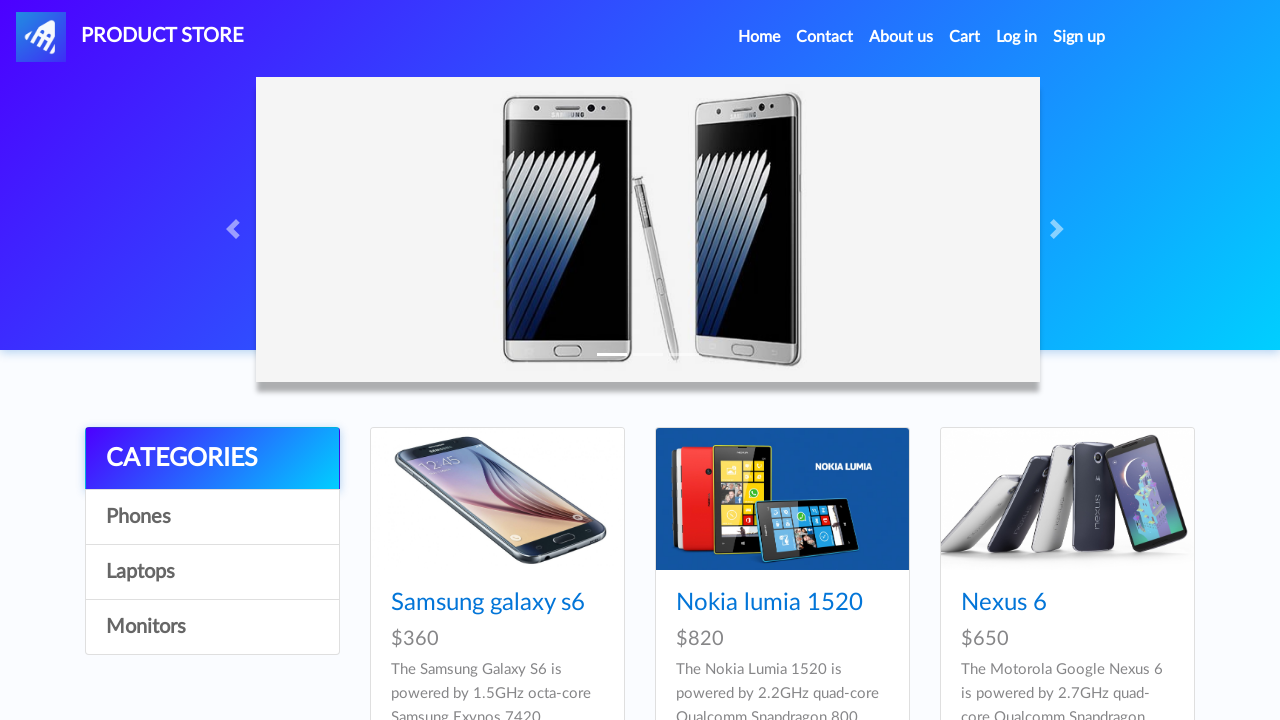